Verifies that the company logo is displayed on the OrangeHRM login page

Starting URL: https://opensource-demo.orangehrmlive.com/web/index.php/auth/login

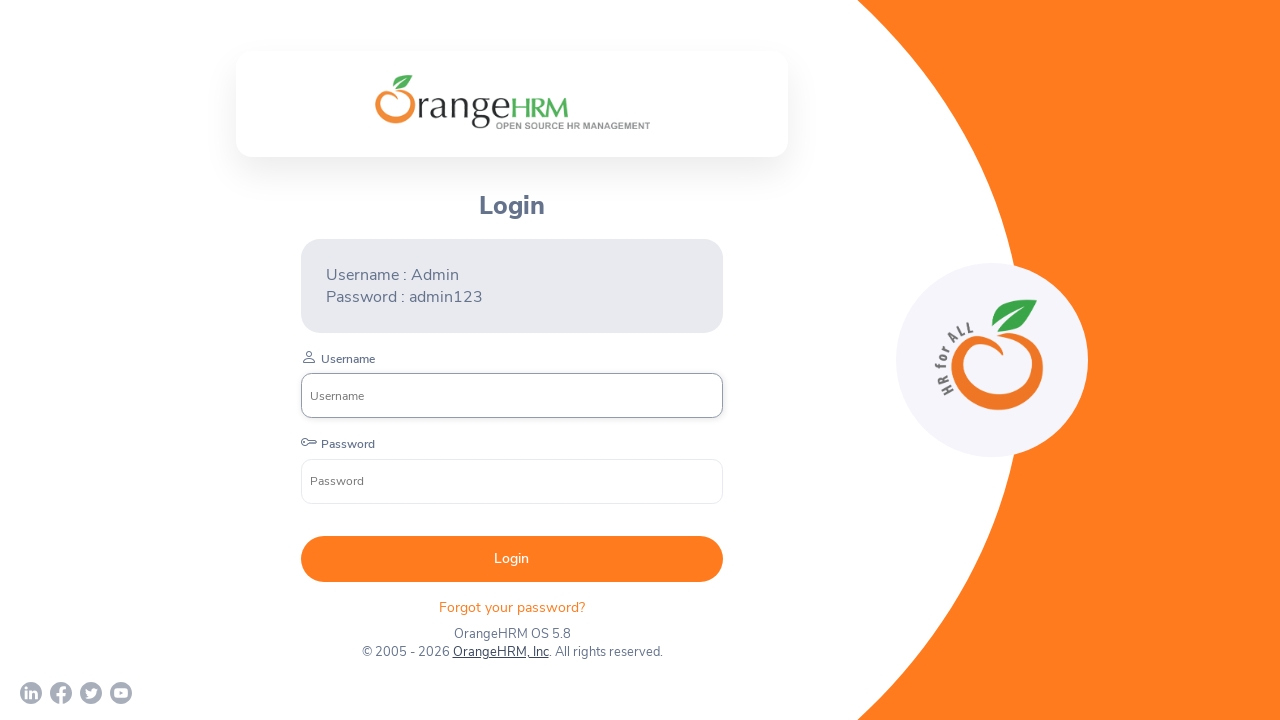

Located company branding logo element
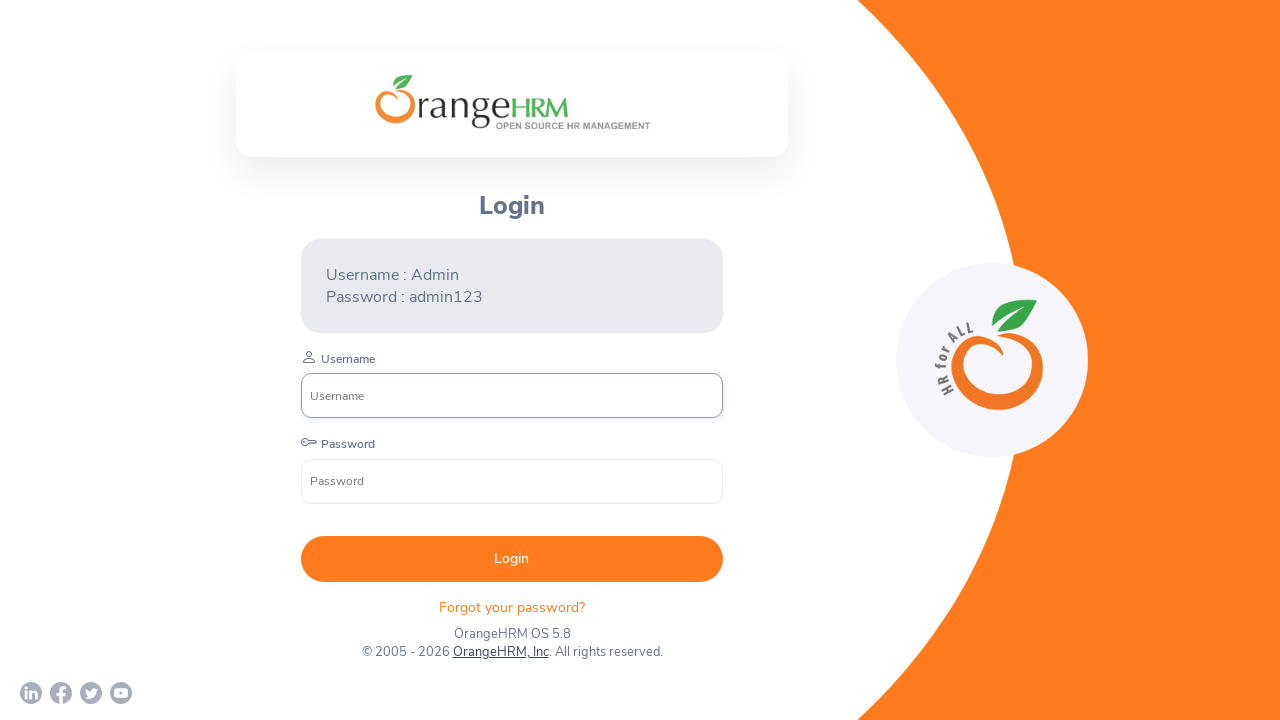

Company logo became visible
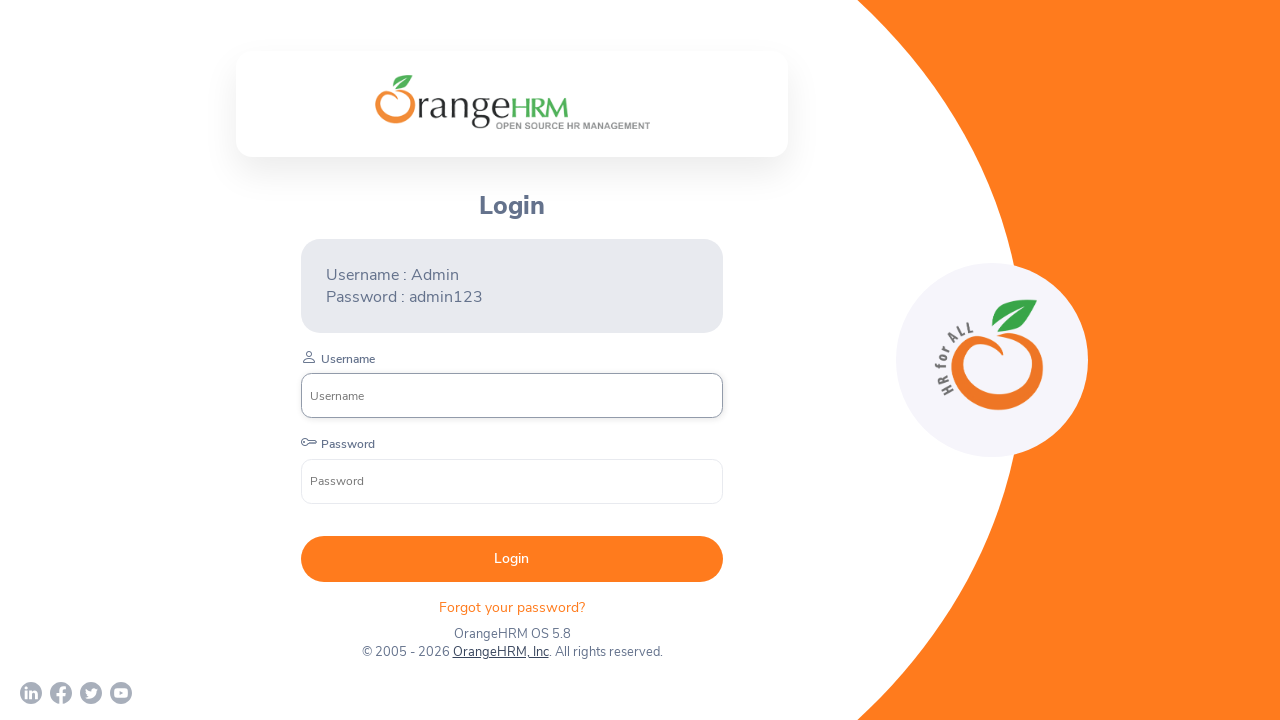

Verified that company logo is visible on OrangeHRM login page
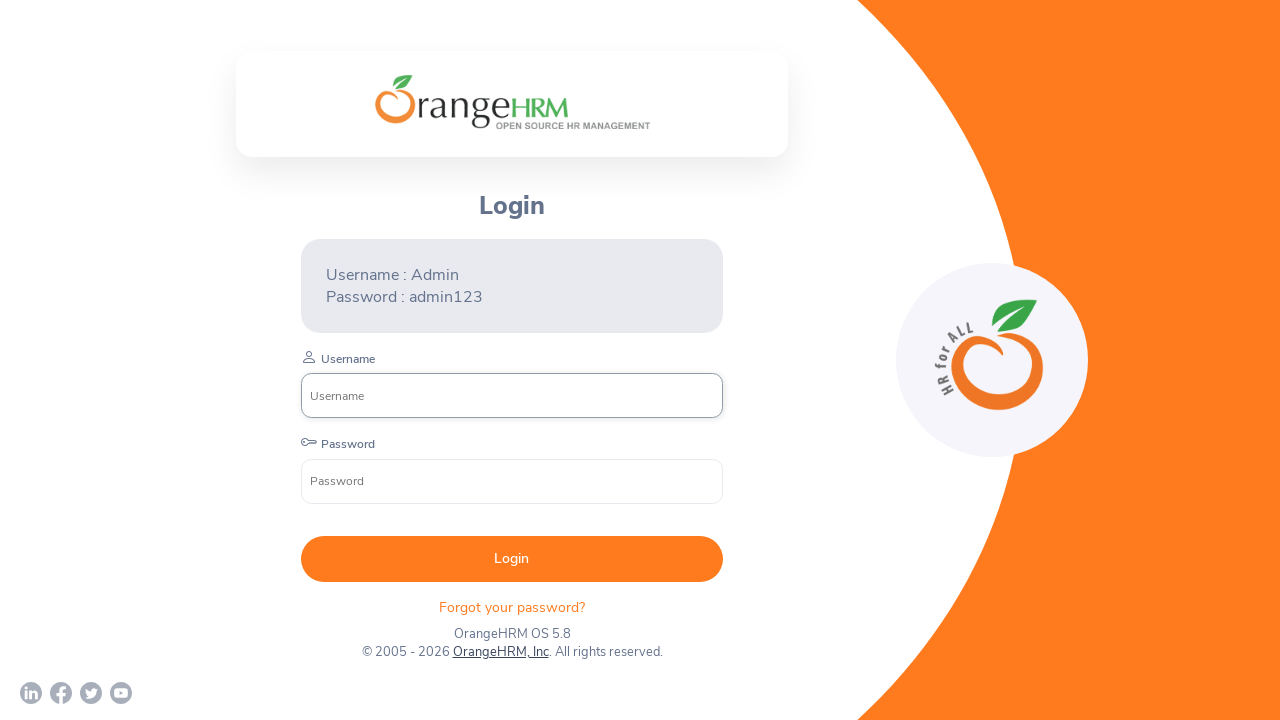

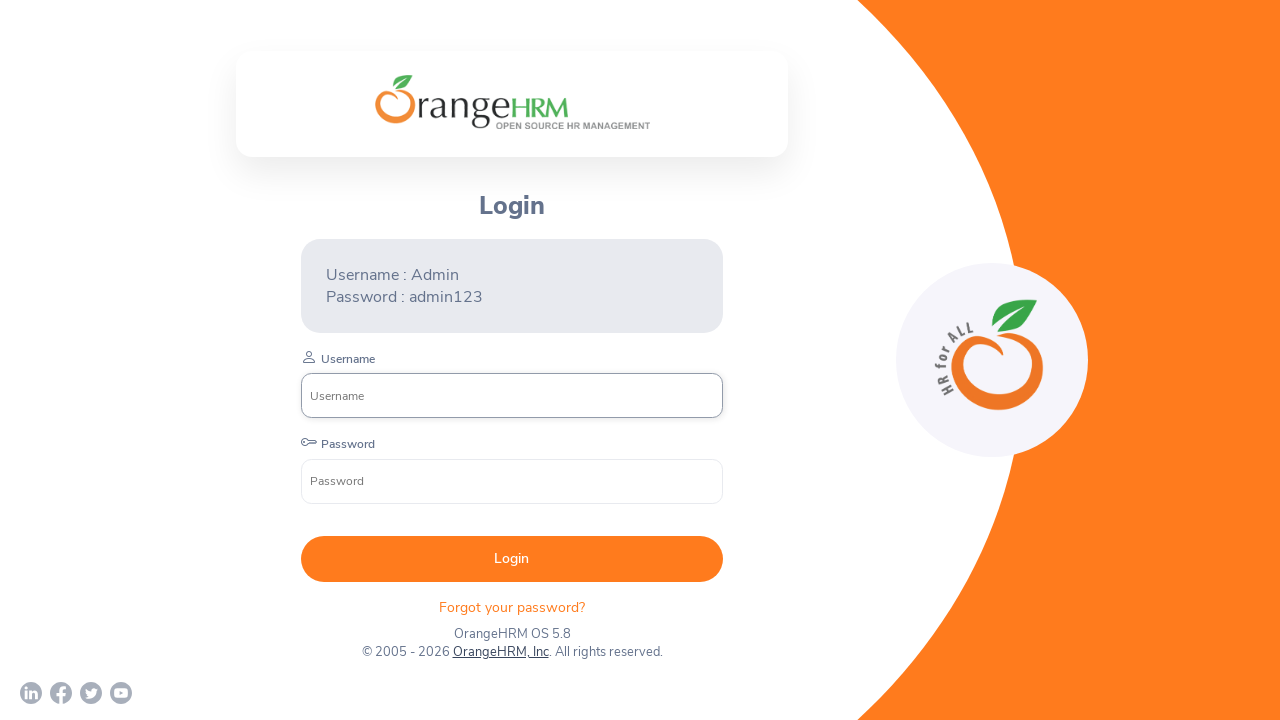